Tests dropdown handling by selecting options using different methods (by index, by visible text, by value) and then iterating through all available options in the country dropdown.

Starting URL: http://syntaxprojects.com/jquery-dropdown-search-demo.php

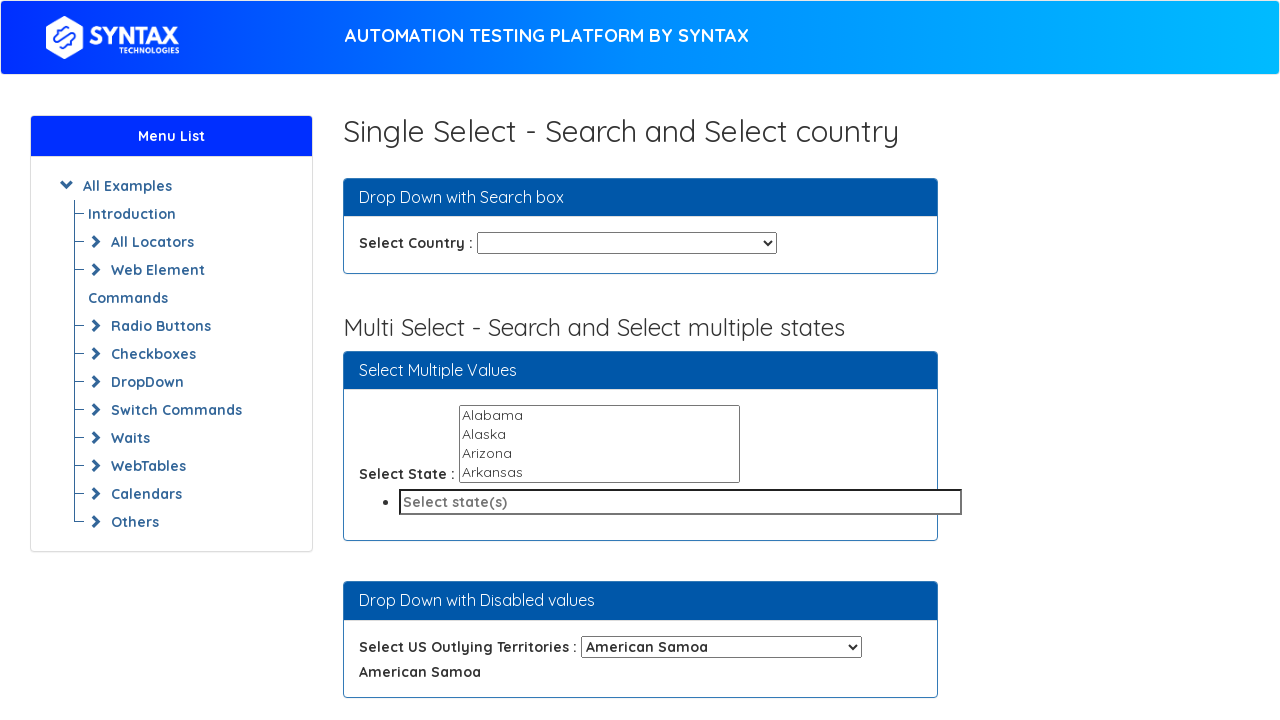

Selected country dropdown option by index 2 on #country
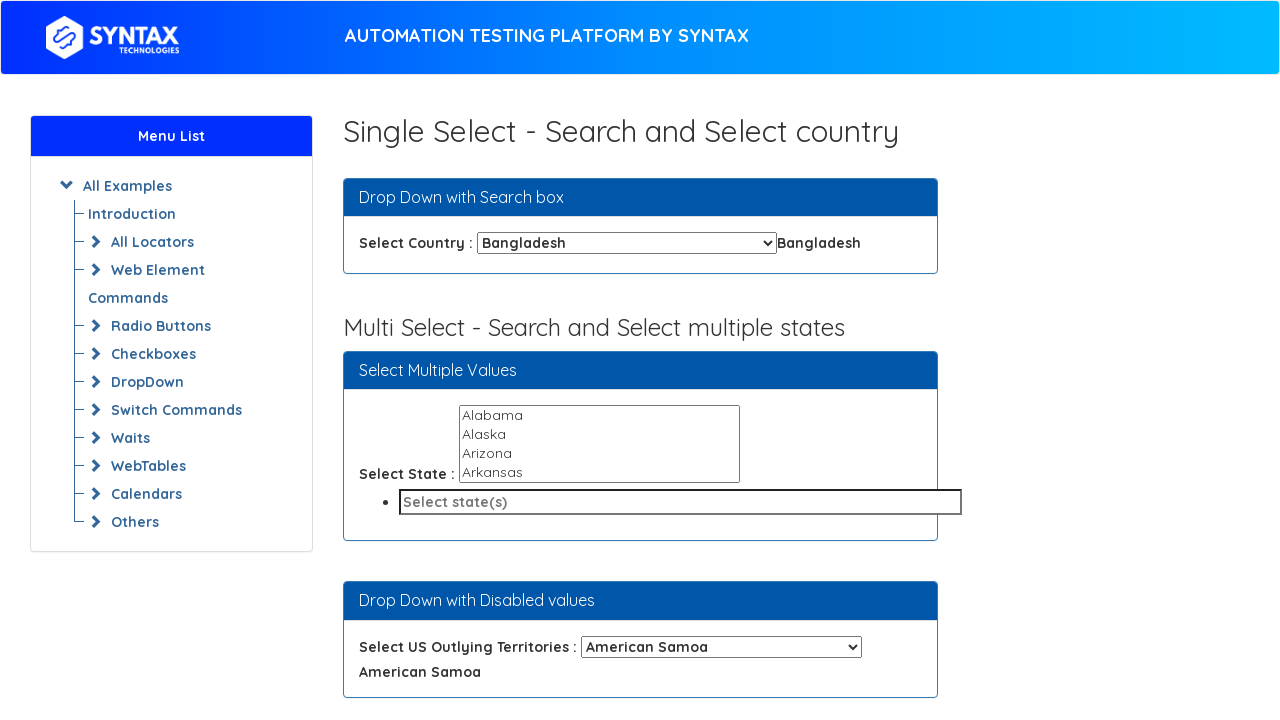

Waited 1000ms for dropdown to update
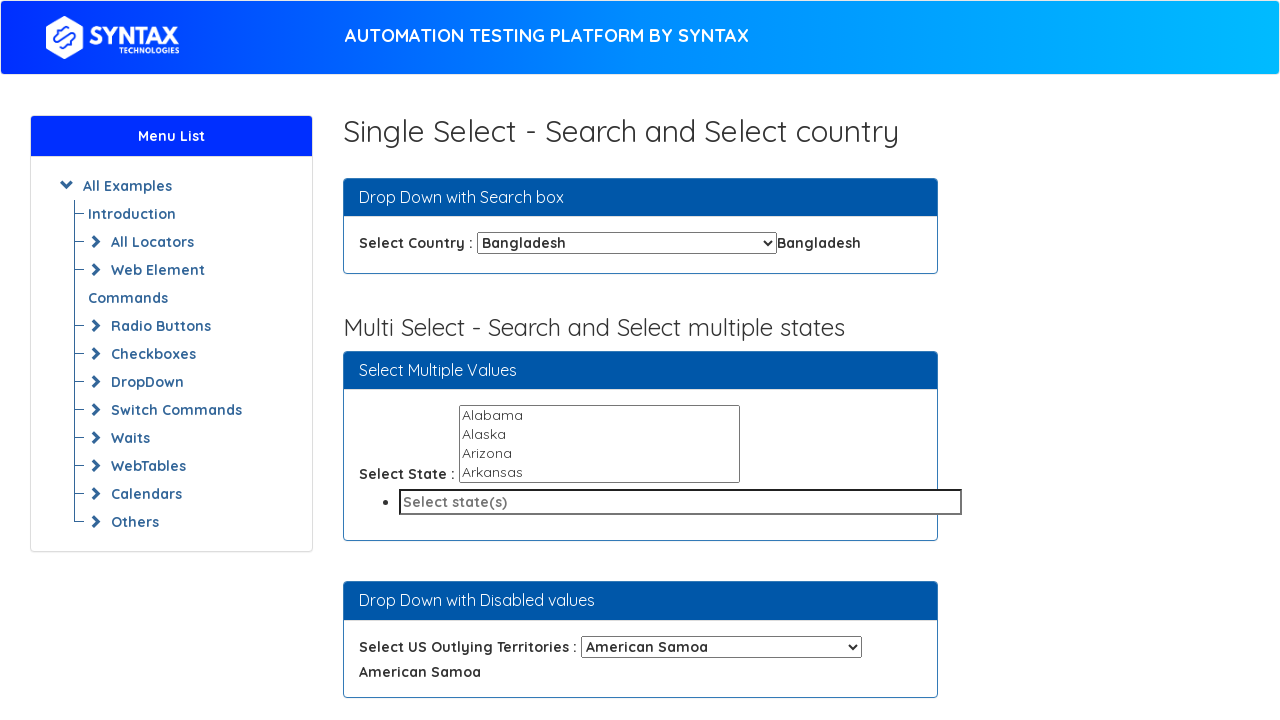

Selected country dropdown option by visible text 'India' on #country
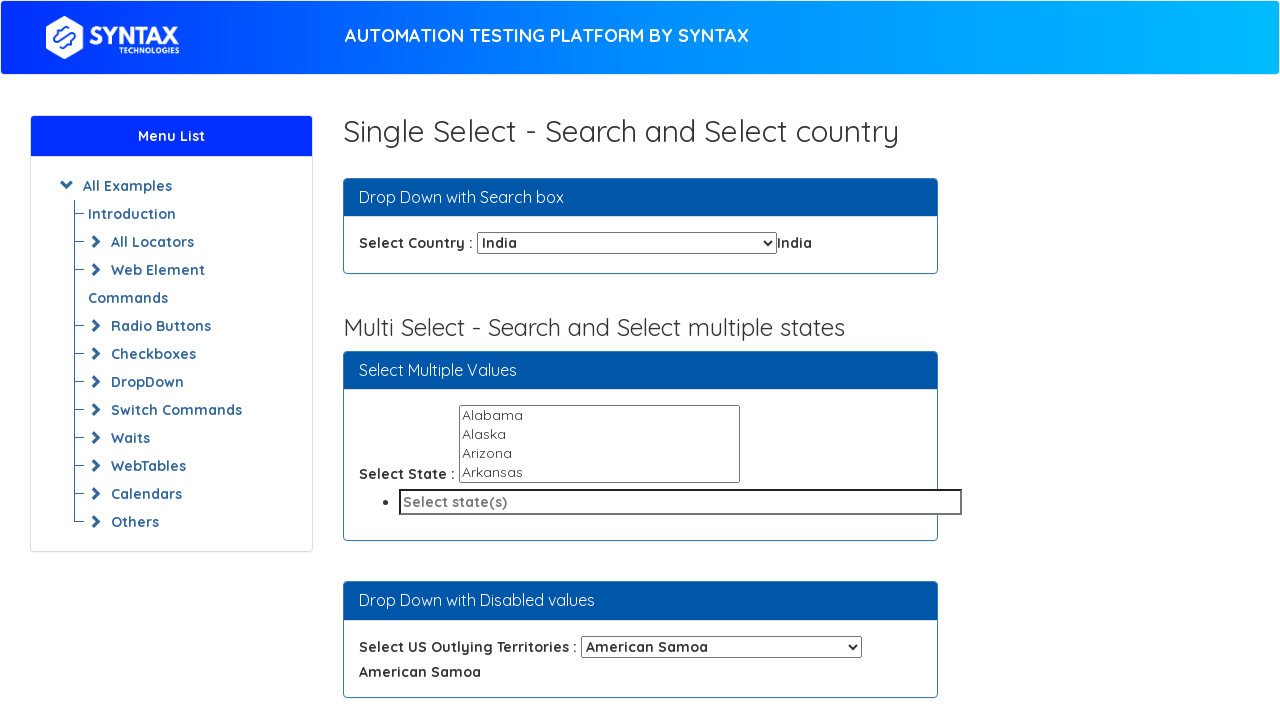

Waited 1000ms for dropdown to update
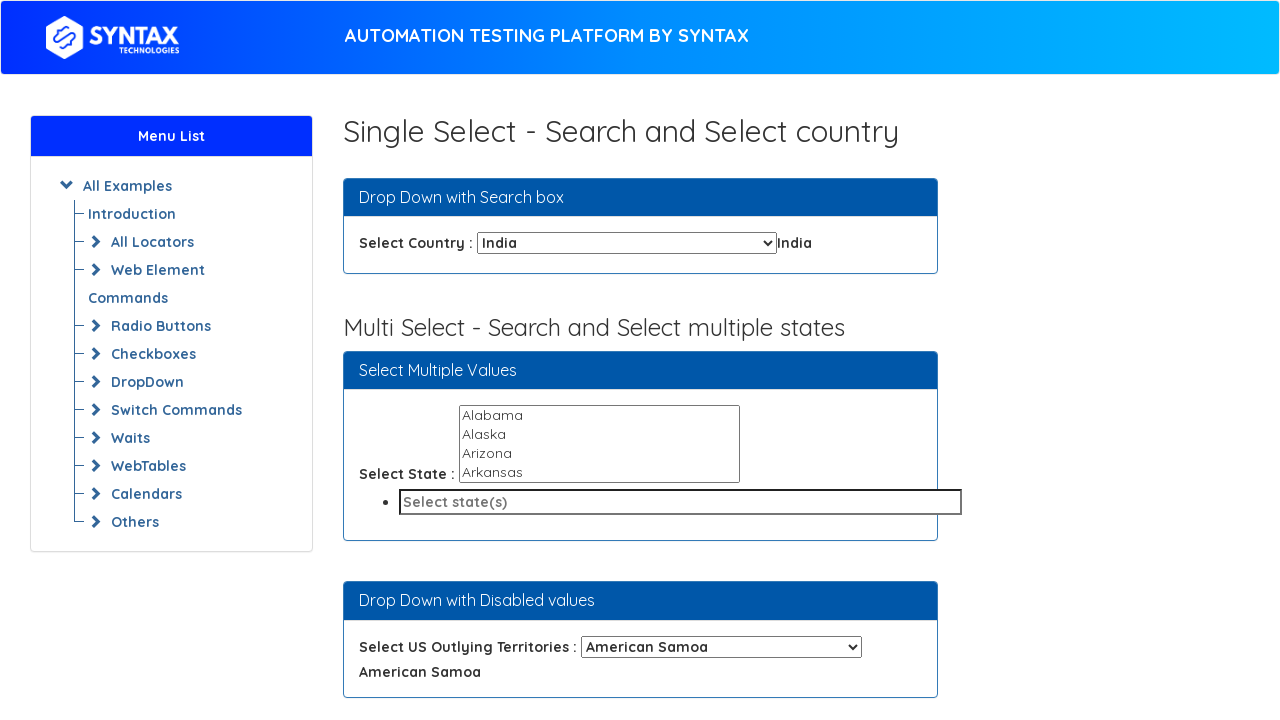

Selected country dropdown option by value 'Japan' on #country
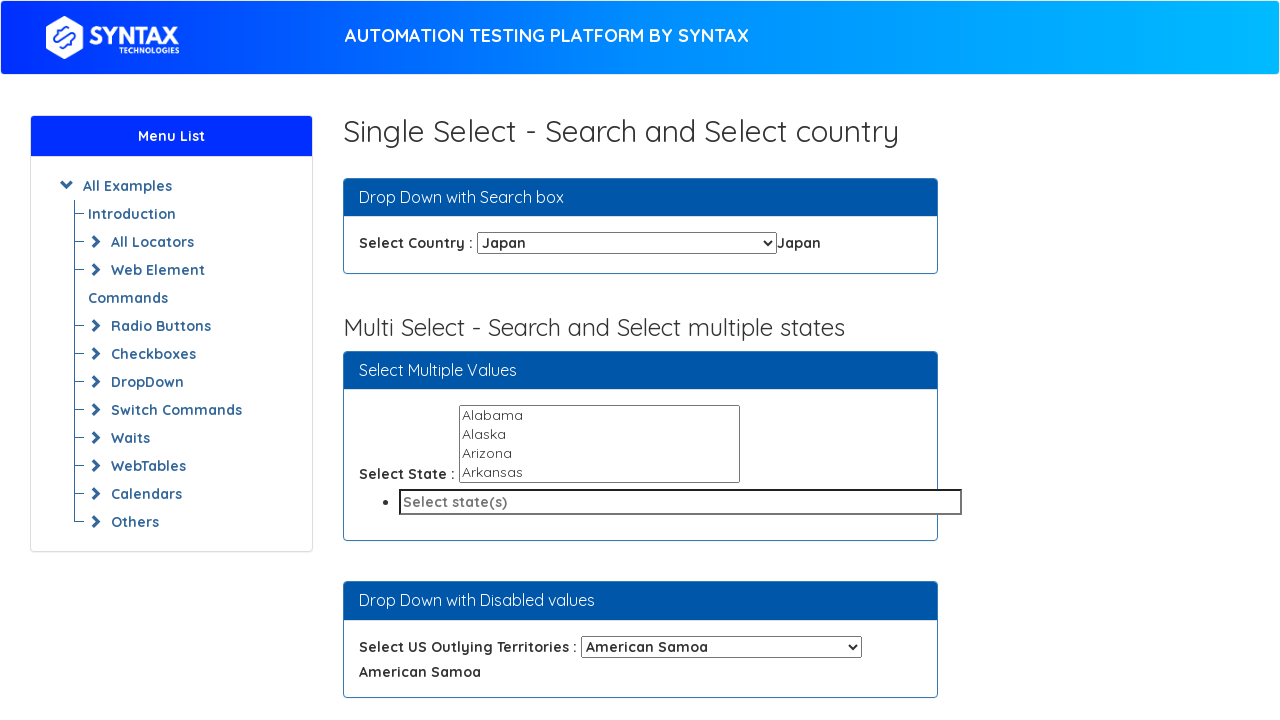

Waited 1000ms for dropdown to update
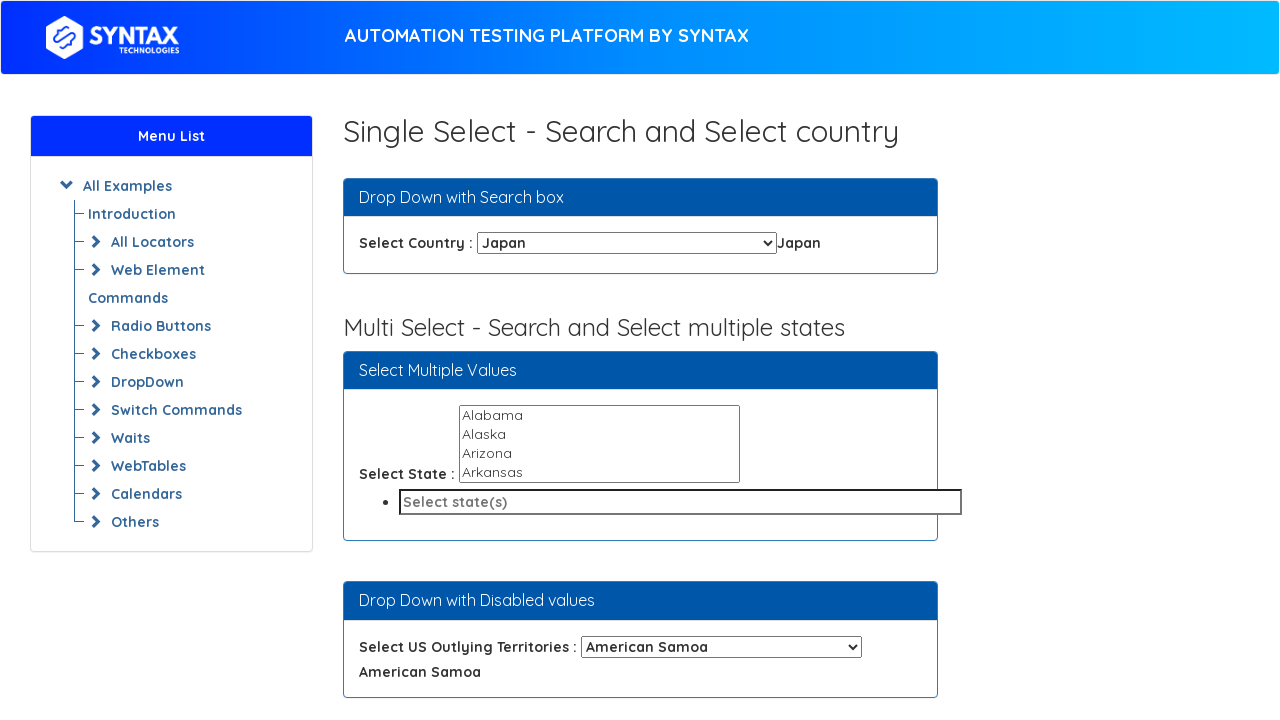

Retrieved all 11 options from country dropdown
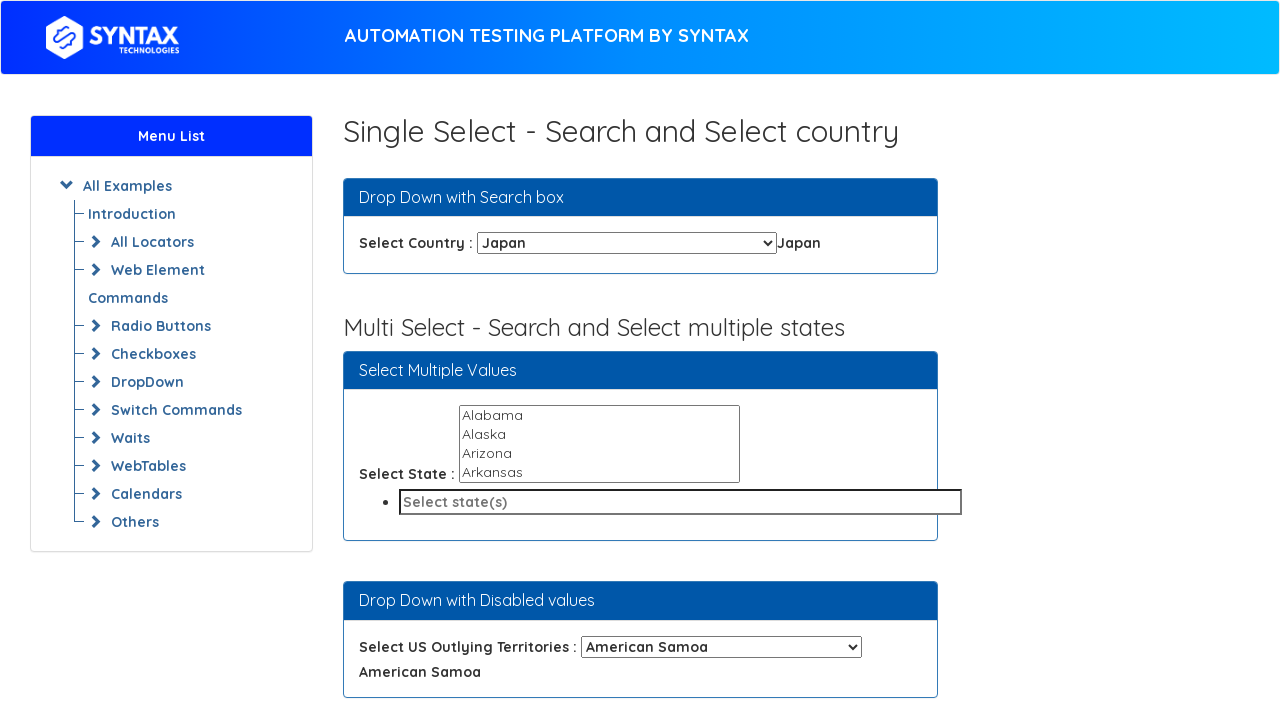

Selected country dropdown option by index 0 on #country
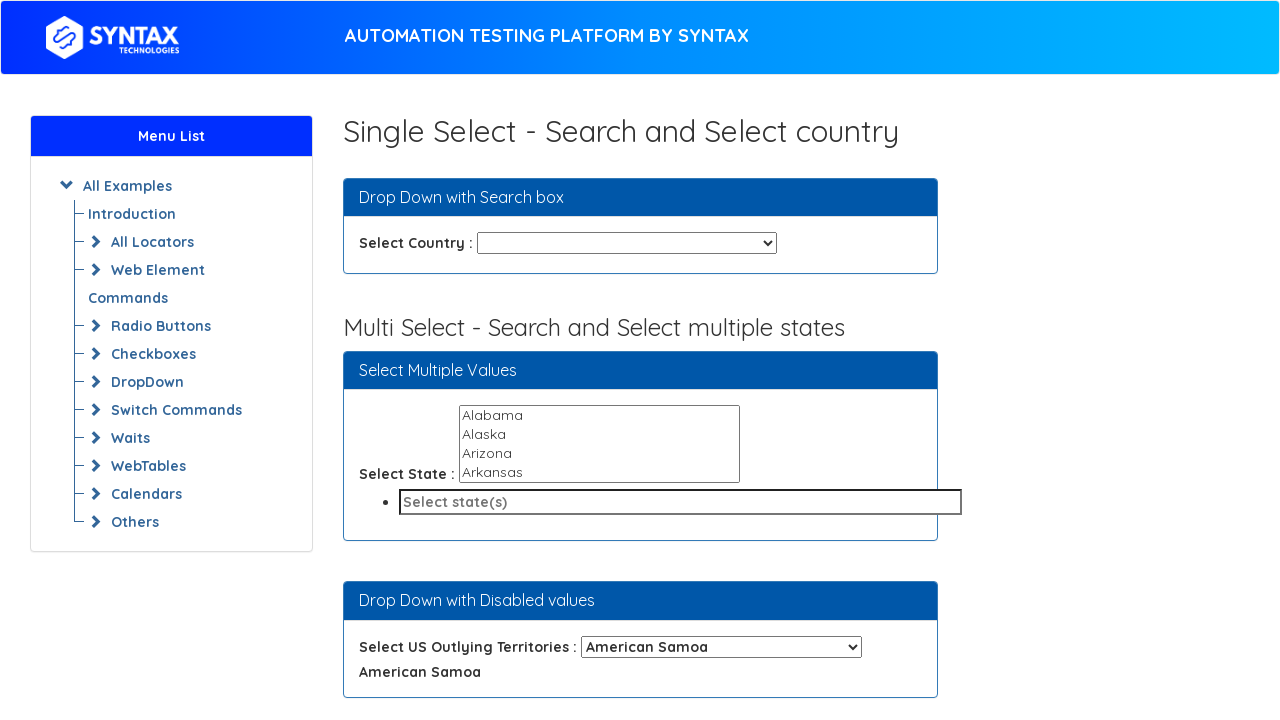

Waited 1000ms for dropdown to update
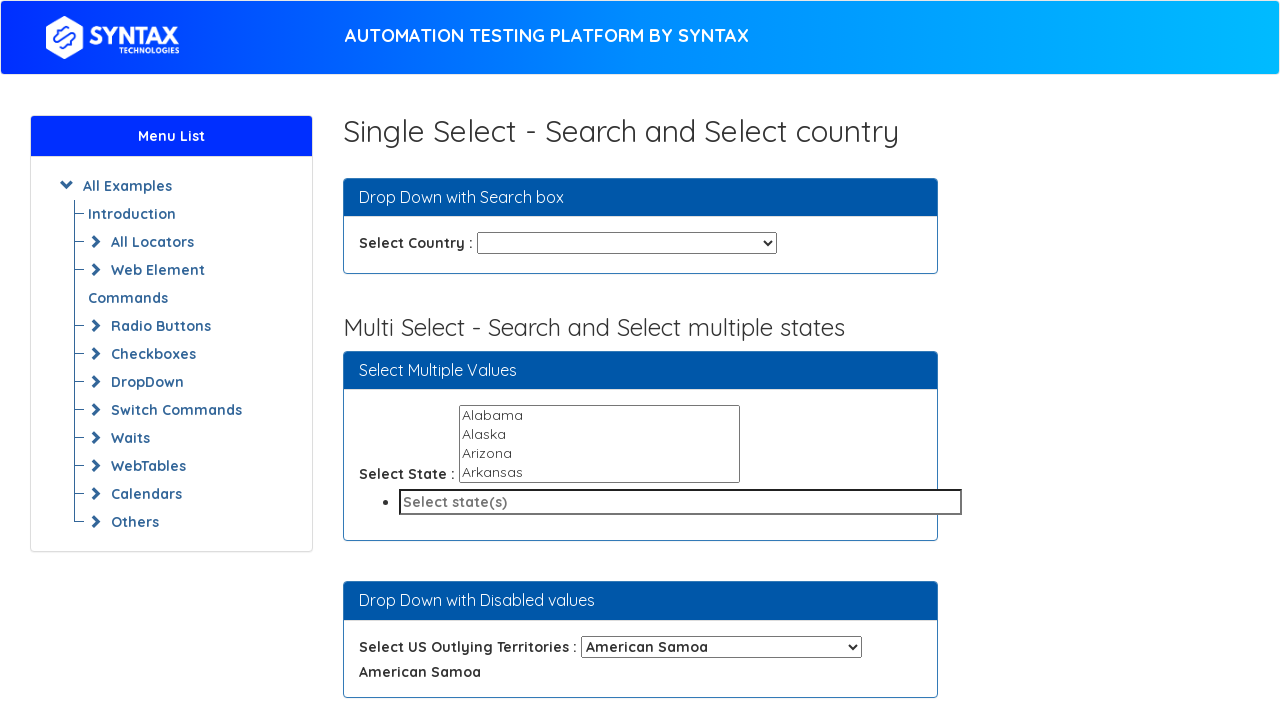

Selected country dropdown option by index 1 on #country
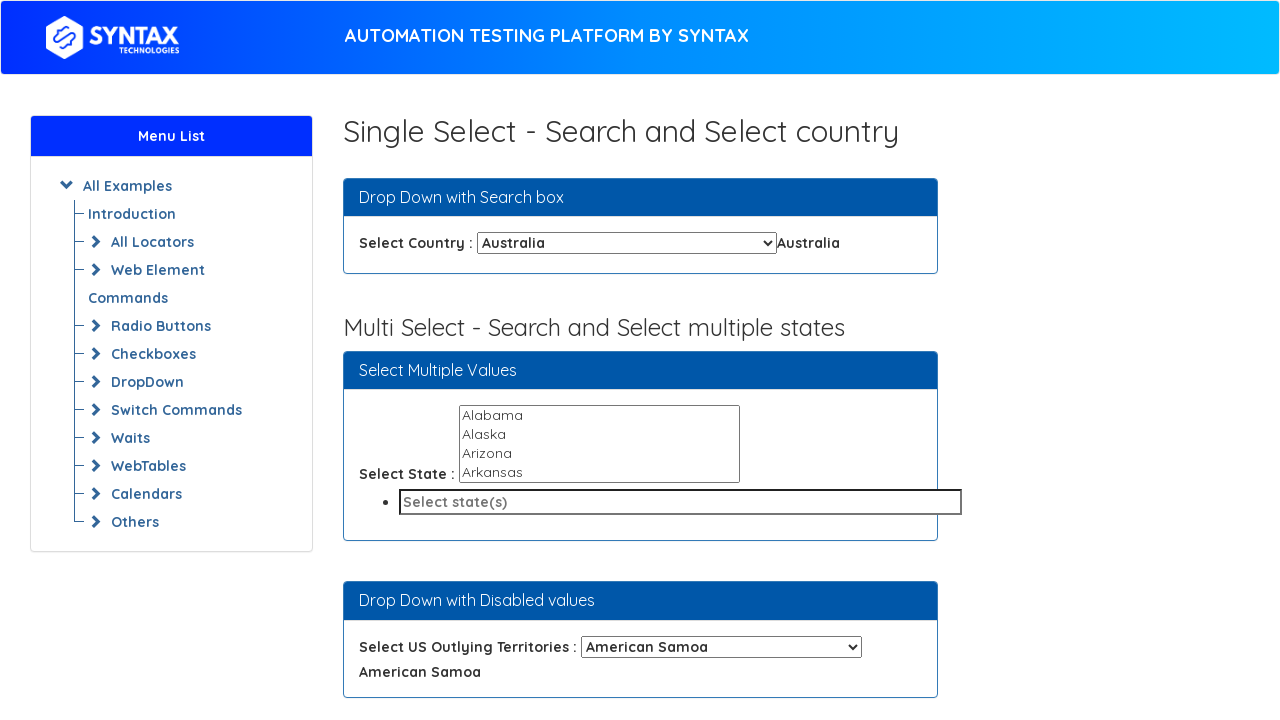

Waited 1000ms for dropdown to update
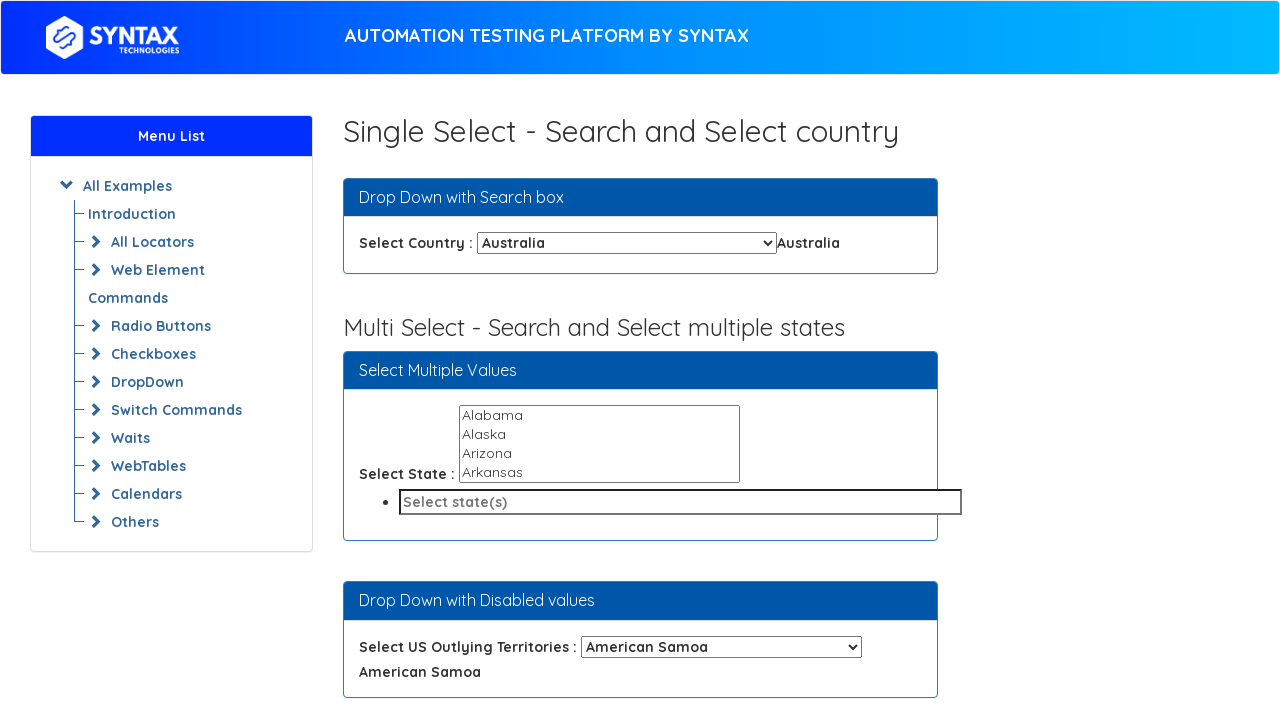

Selected country dropdown option by index 2 on #country
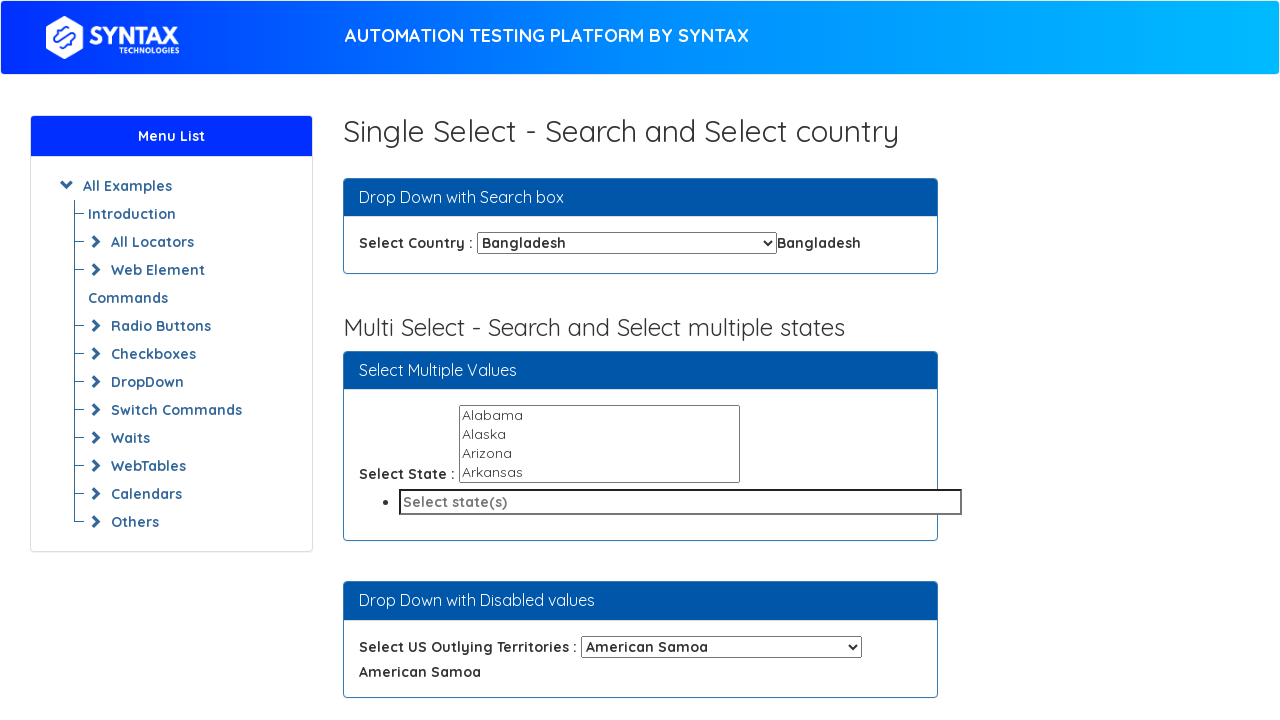

Waited 1000ms for dropdown to update
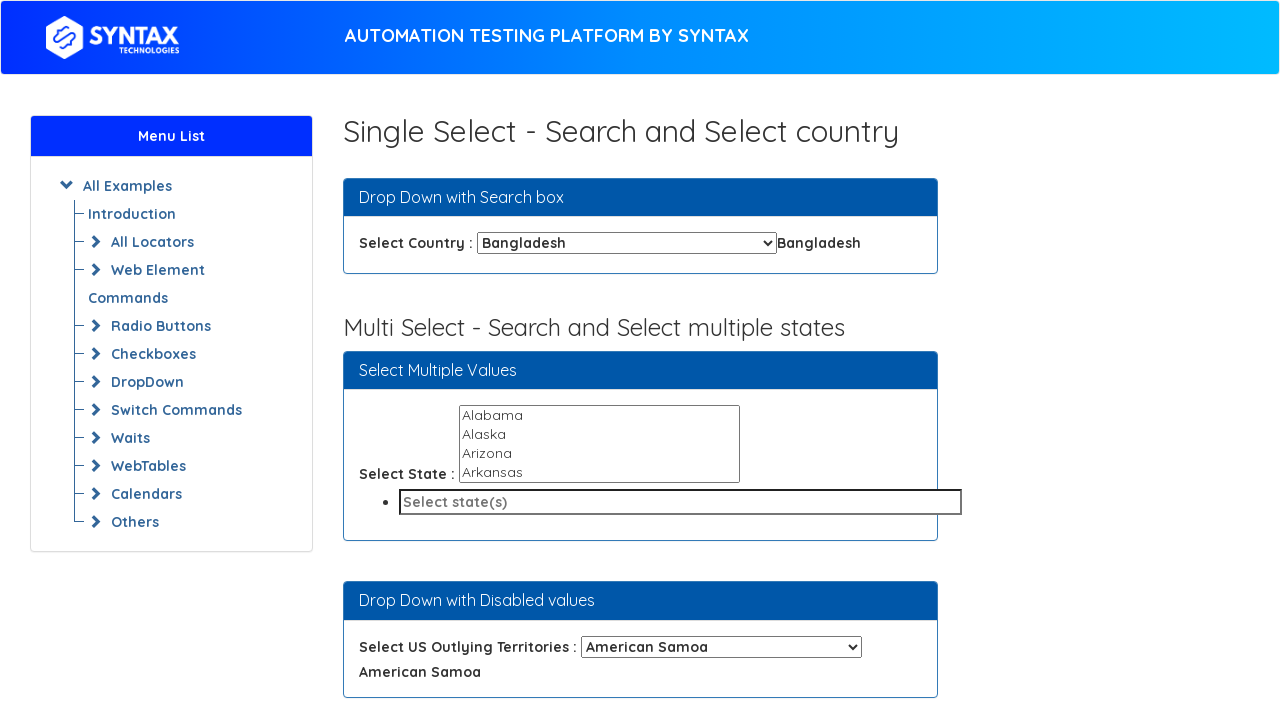

Selected country dropdown option by index 3 on #country
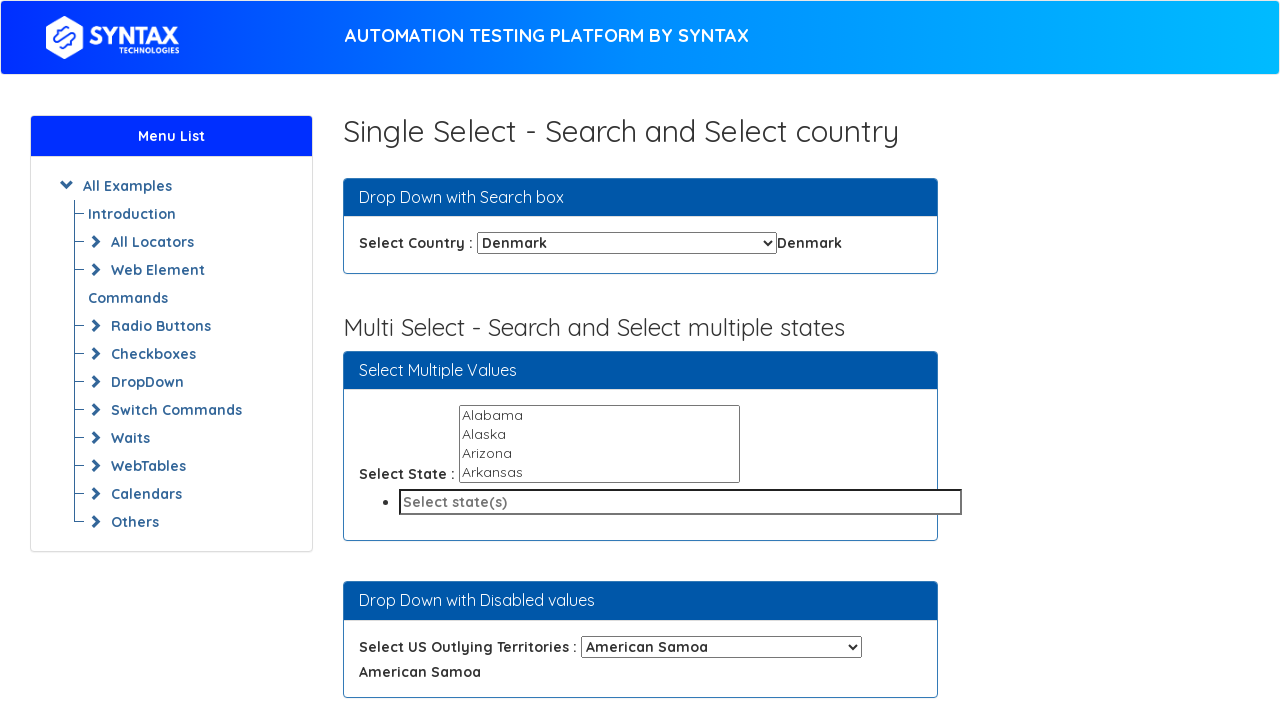

Waited 1000ms for dropdown to update
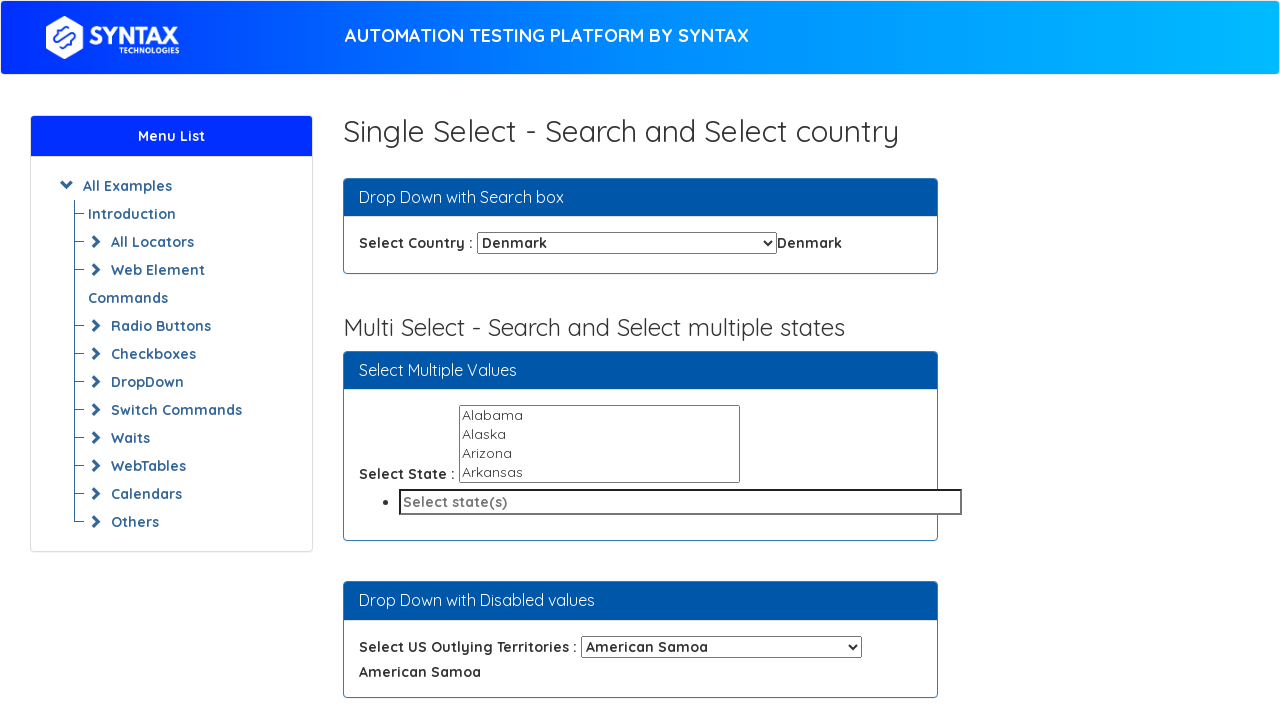

Selected country dropdown option by index 4 on #country
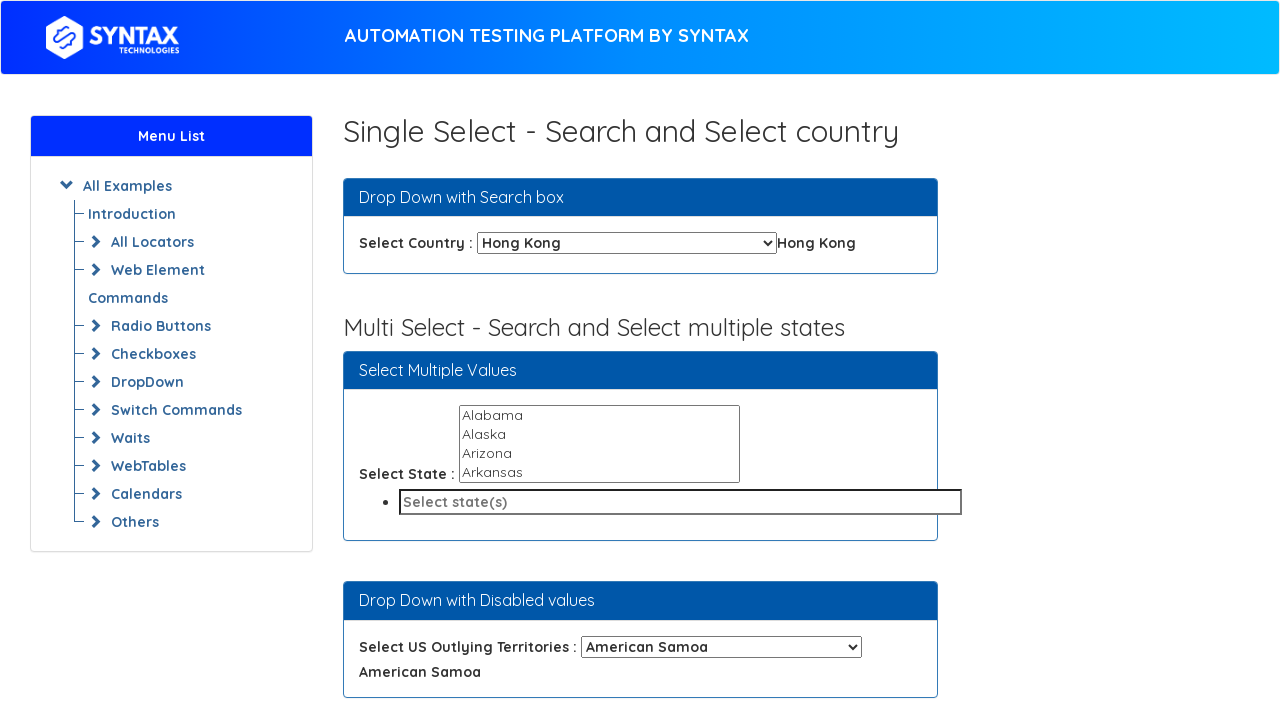

Waited 1000ms for dropdown to update
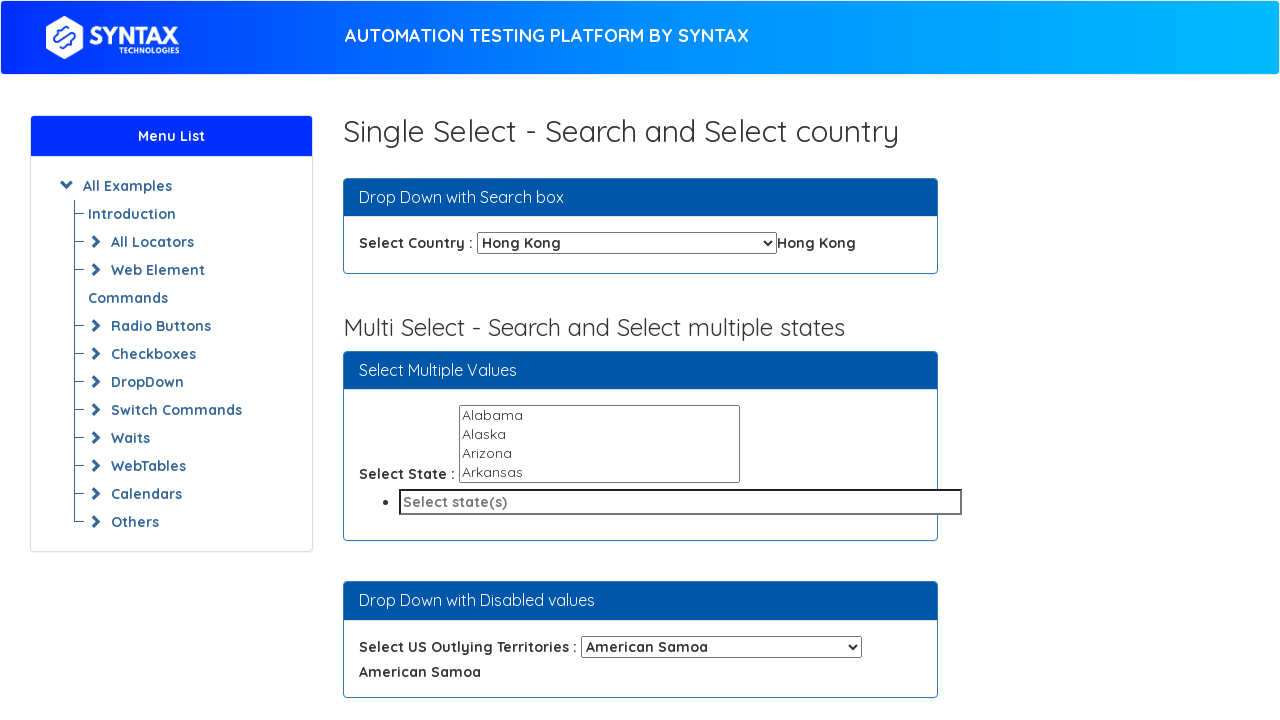

Selected country dropdown option by index 5 on #country
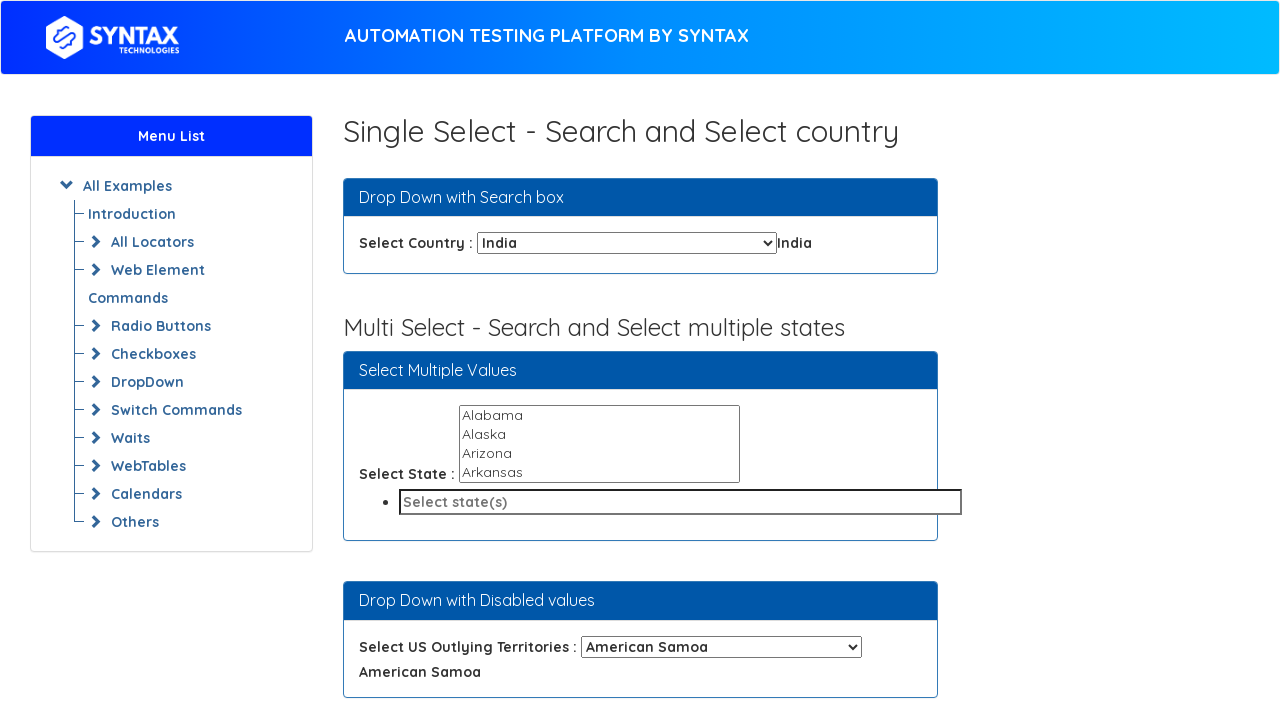

Waited 1000ms for dropdown to update
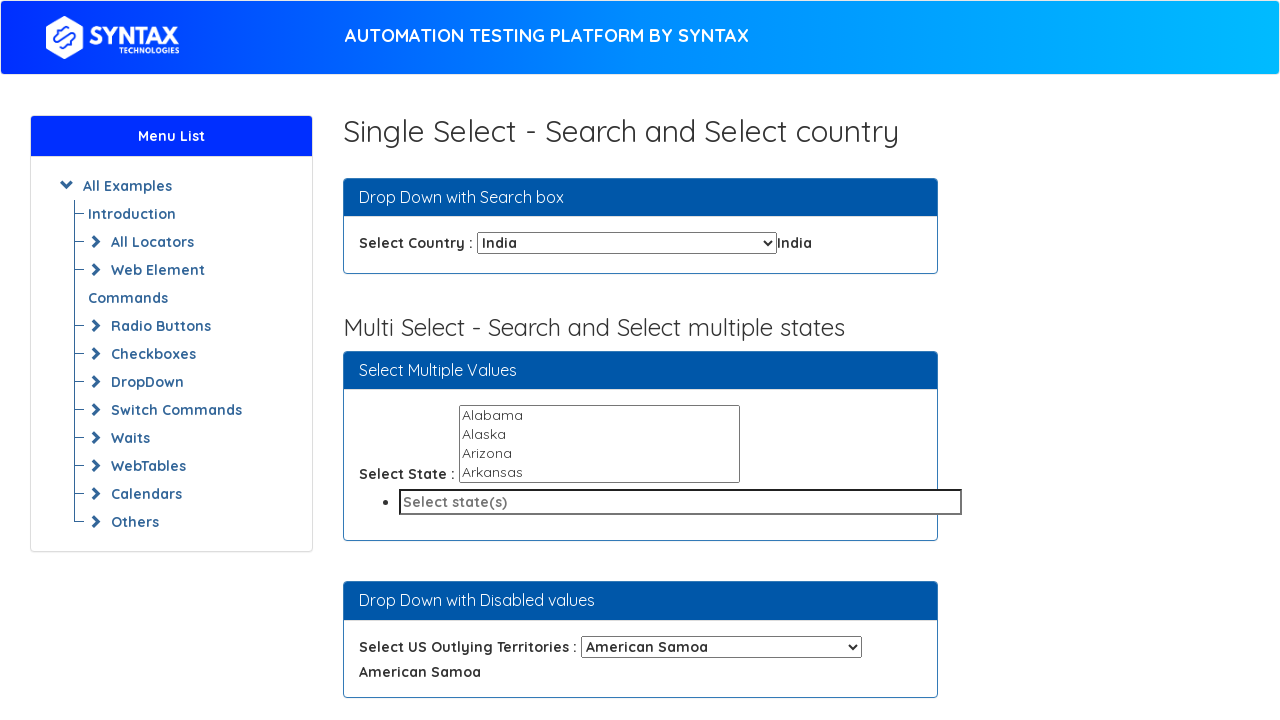

Selected country dropdown option by index 6 on #country
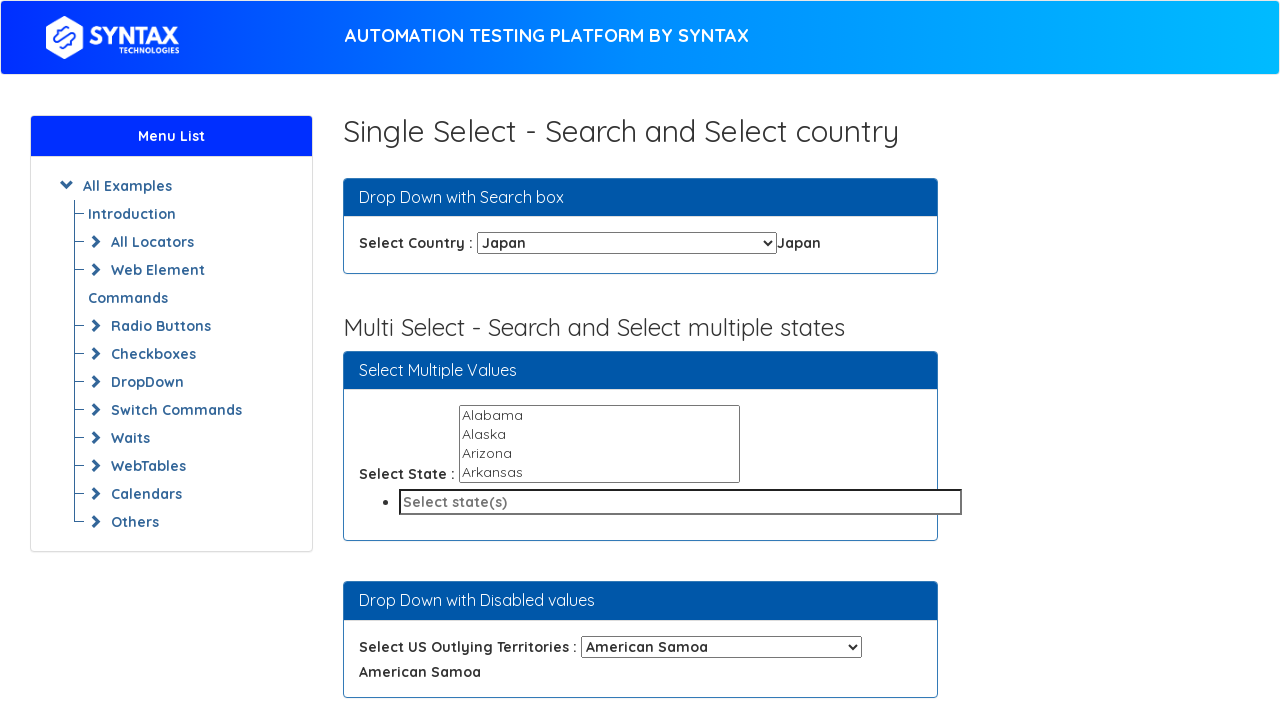

Waited 1000ms for dropdown to update
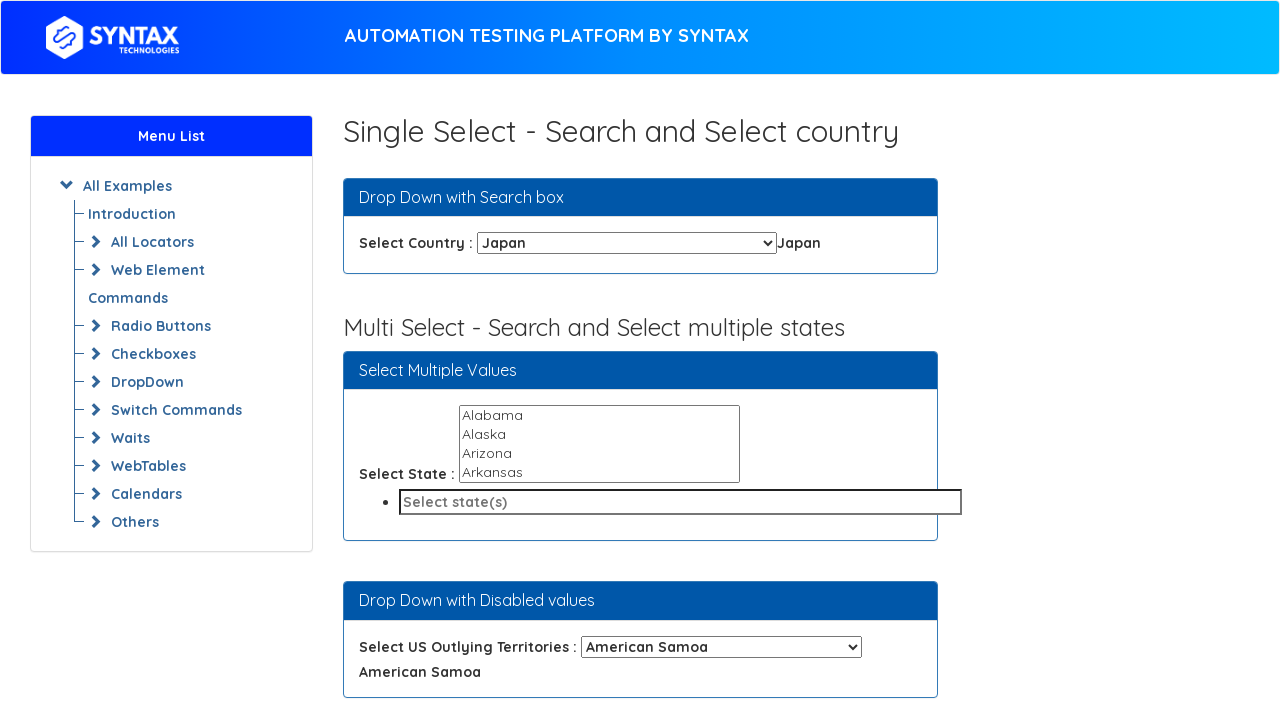

Selected country dropdown option by index 7 on #country
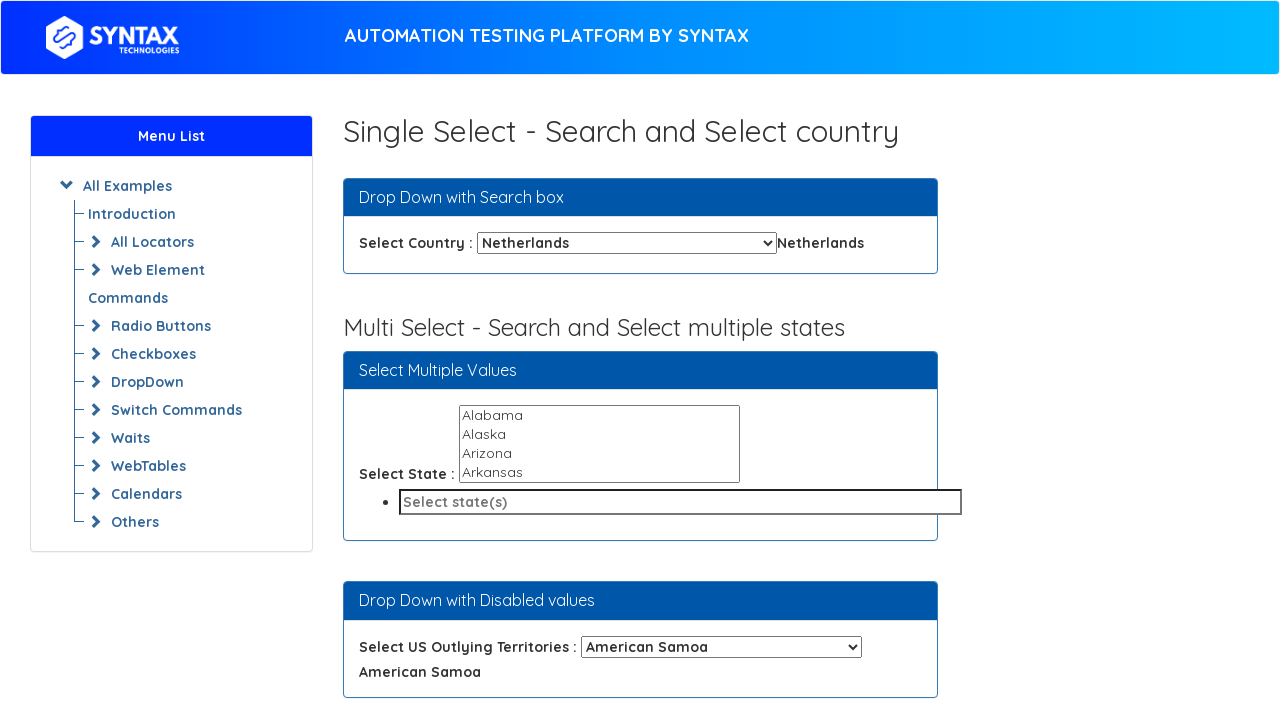

Waited 1000ms for dropdown to update
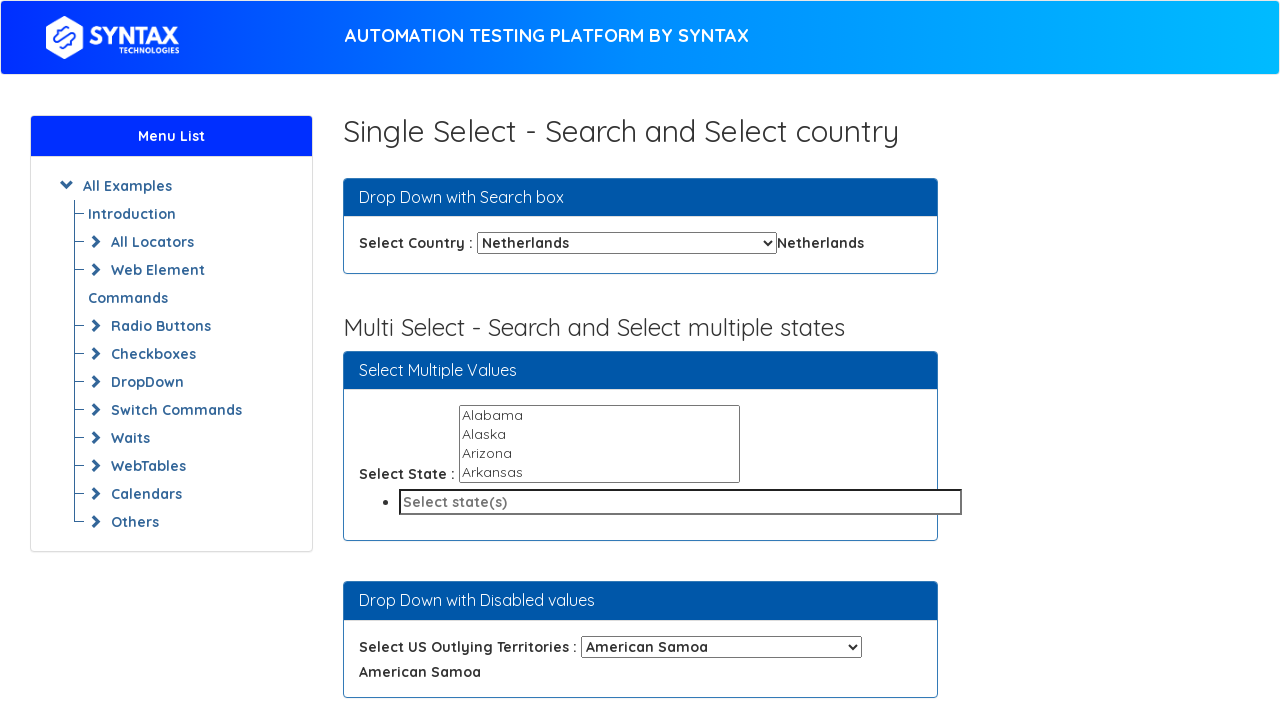

Selected country dropdown option by index 8 on #country
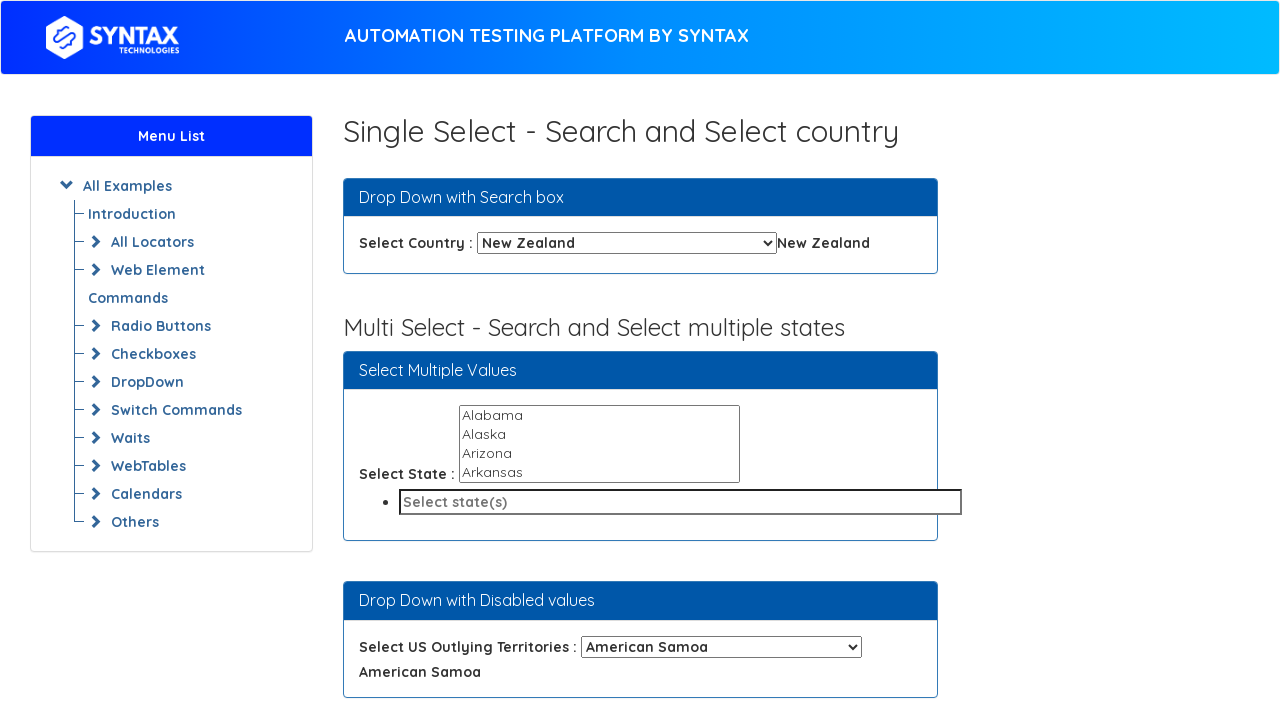

Waited 1000ms for dropdown to update
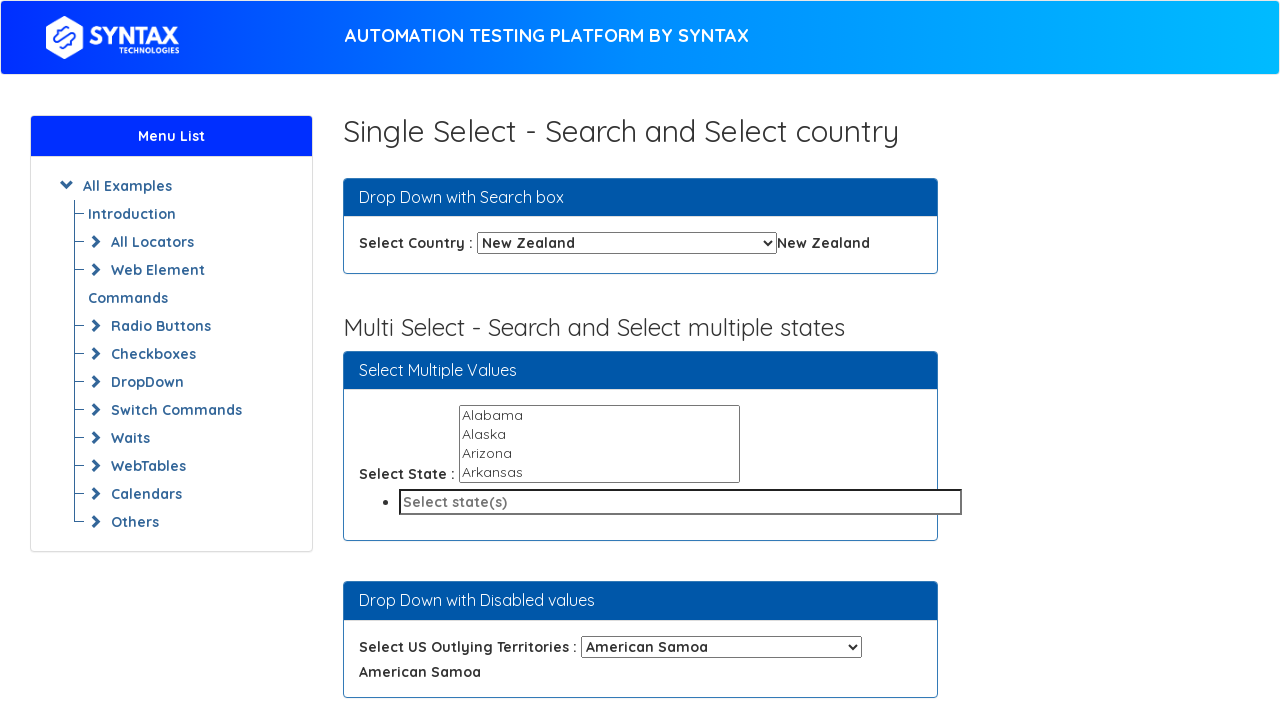

Selected country dropdown option by index 9 on #country
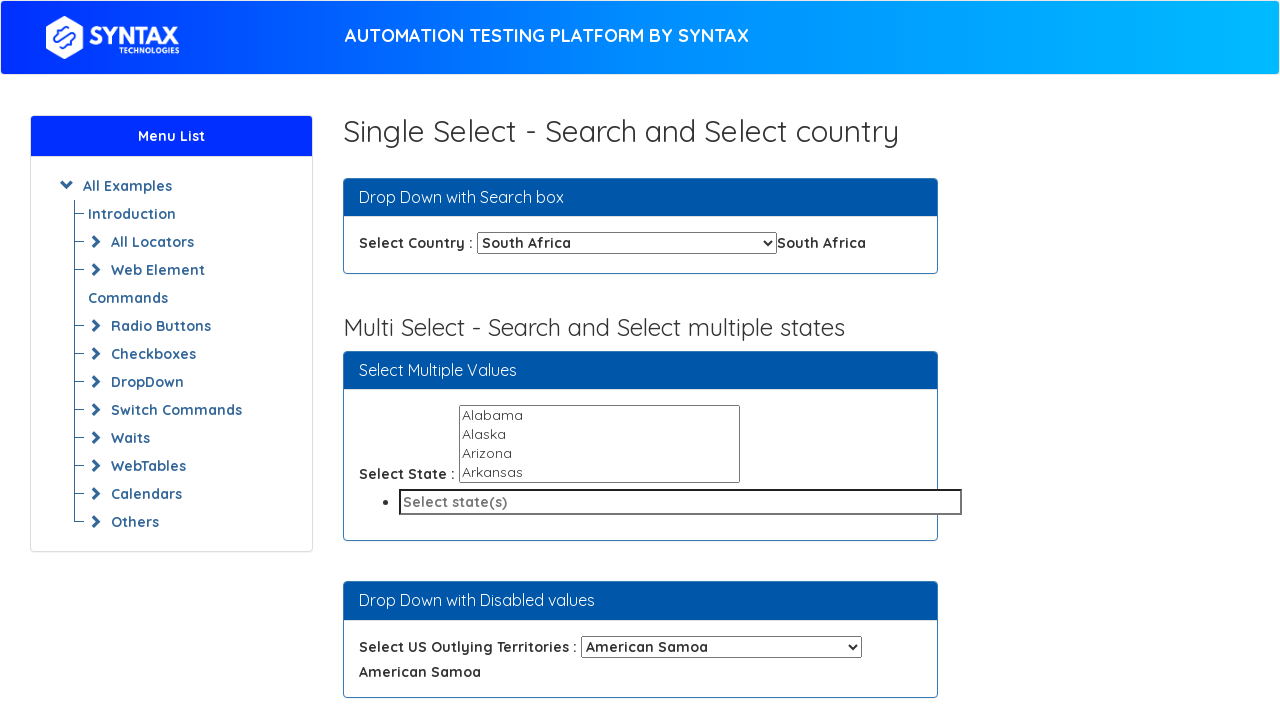

Waited 1000ms for dropdown to update
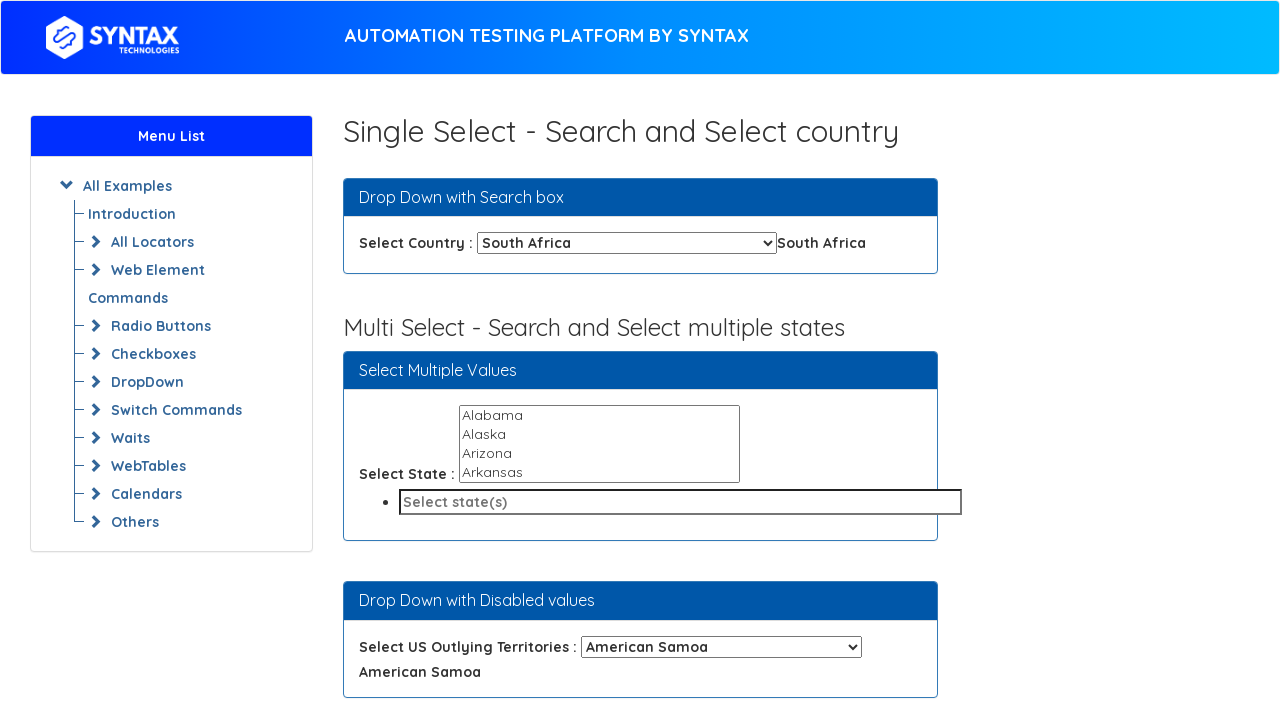

Selected country dropdown option by index 10 on #country
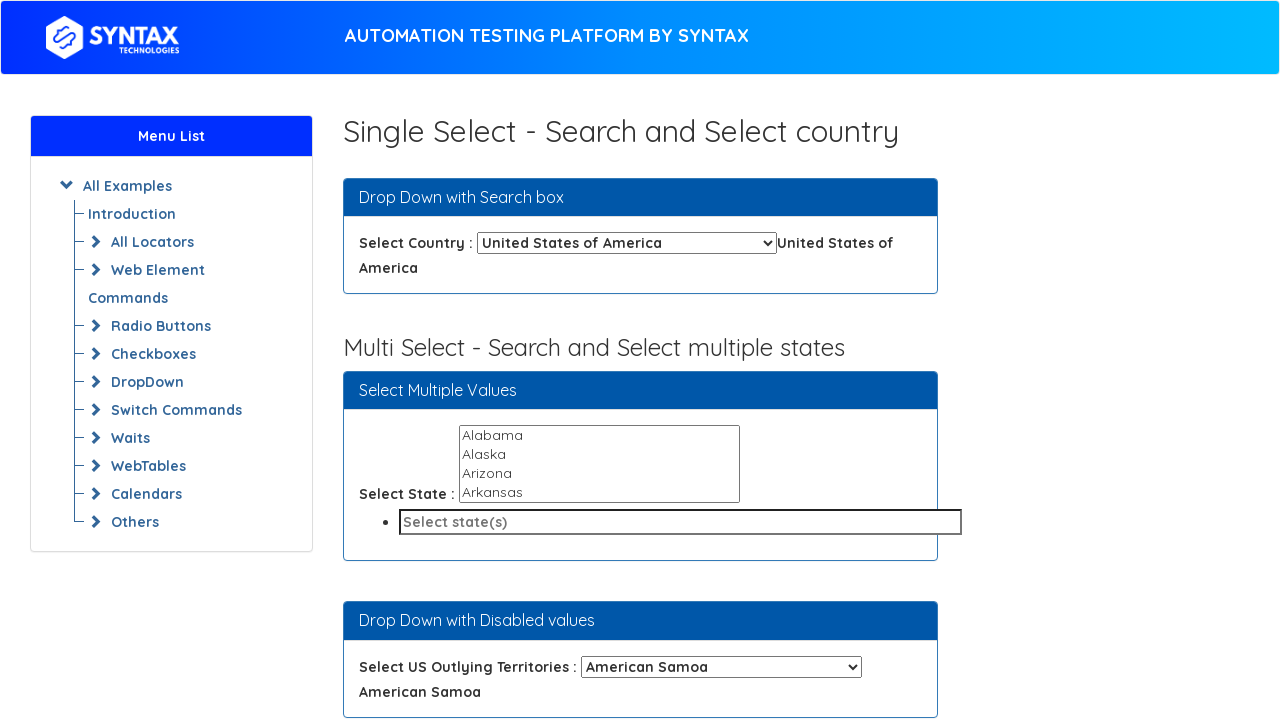

Waited 1000ms for dropdown to update
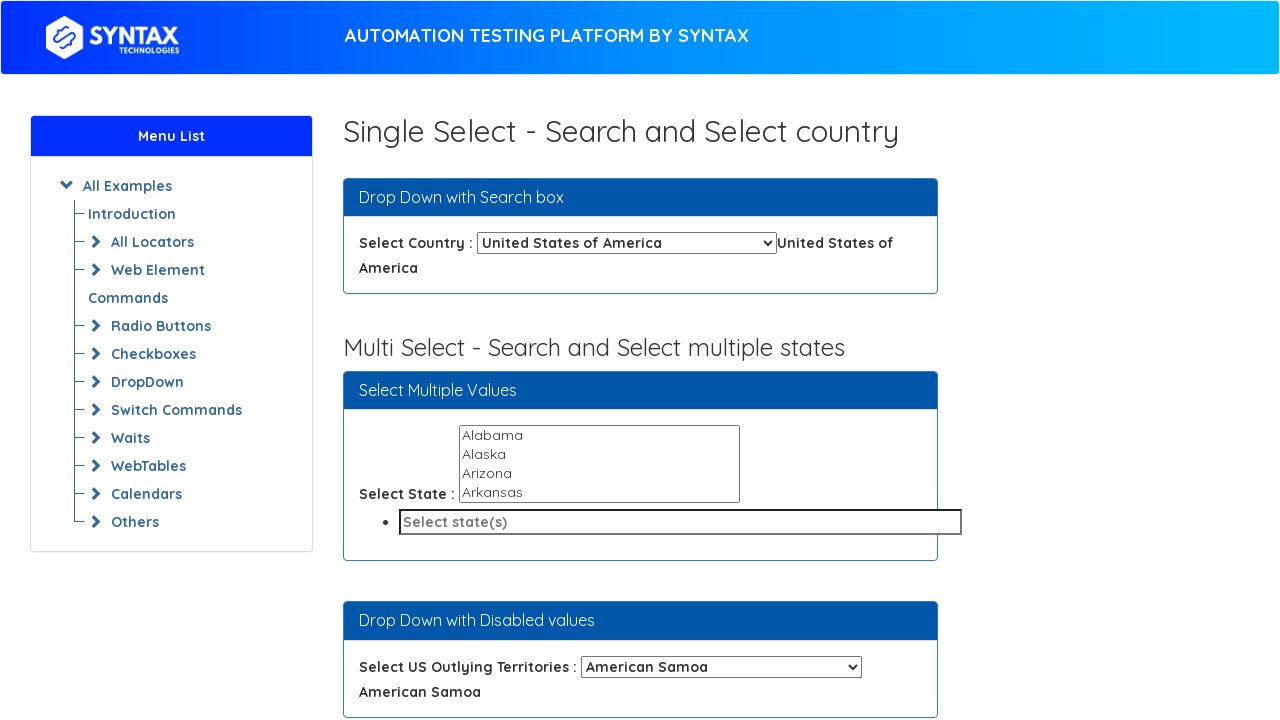

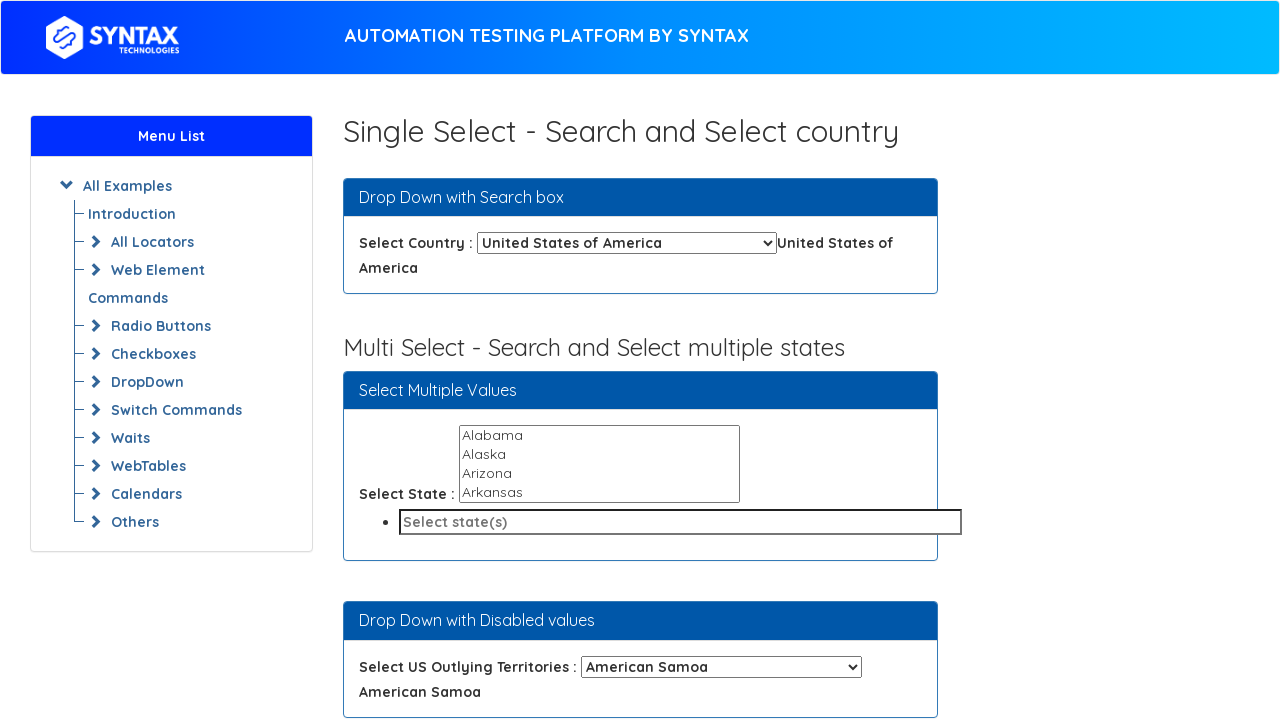